Navigates to the DemoBlaze e-commerce store and verifies the page title matches the expected value "STORE"

Starting URL: https://www.demoblaze.com/

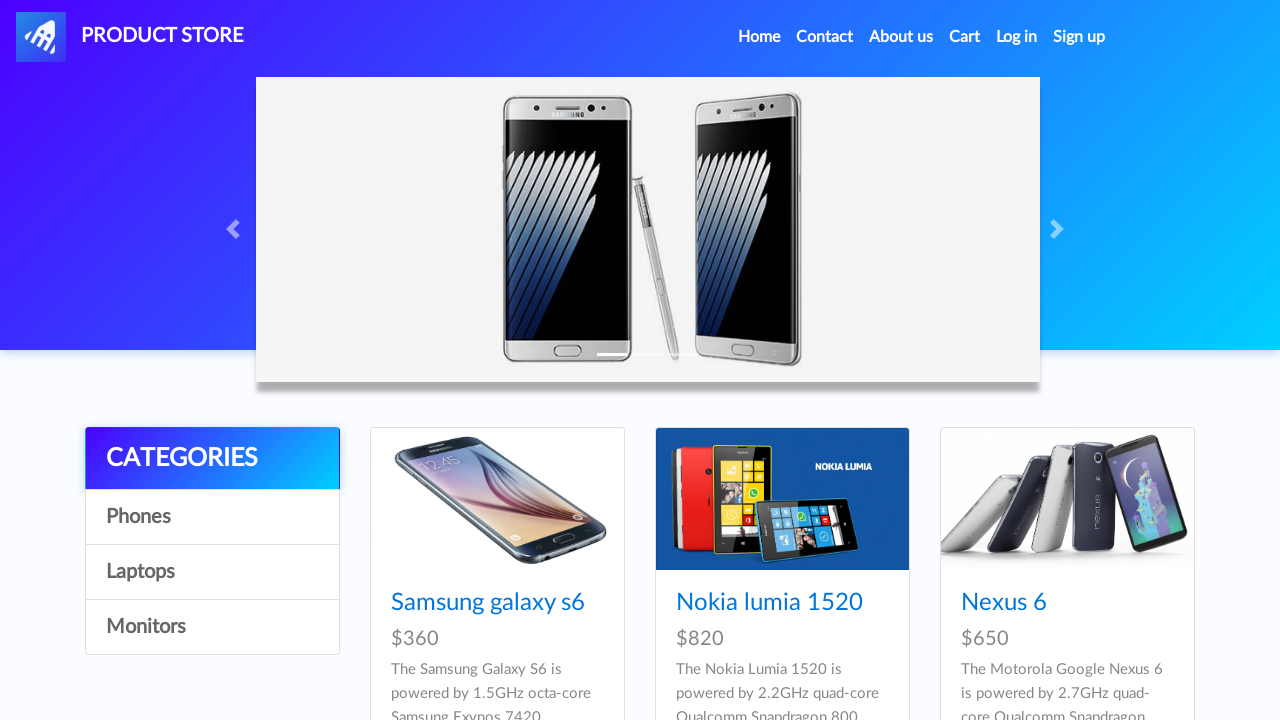

Navigated to DemoBlaze e-commerce store at https://www.demoblaze.com/
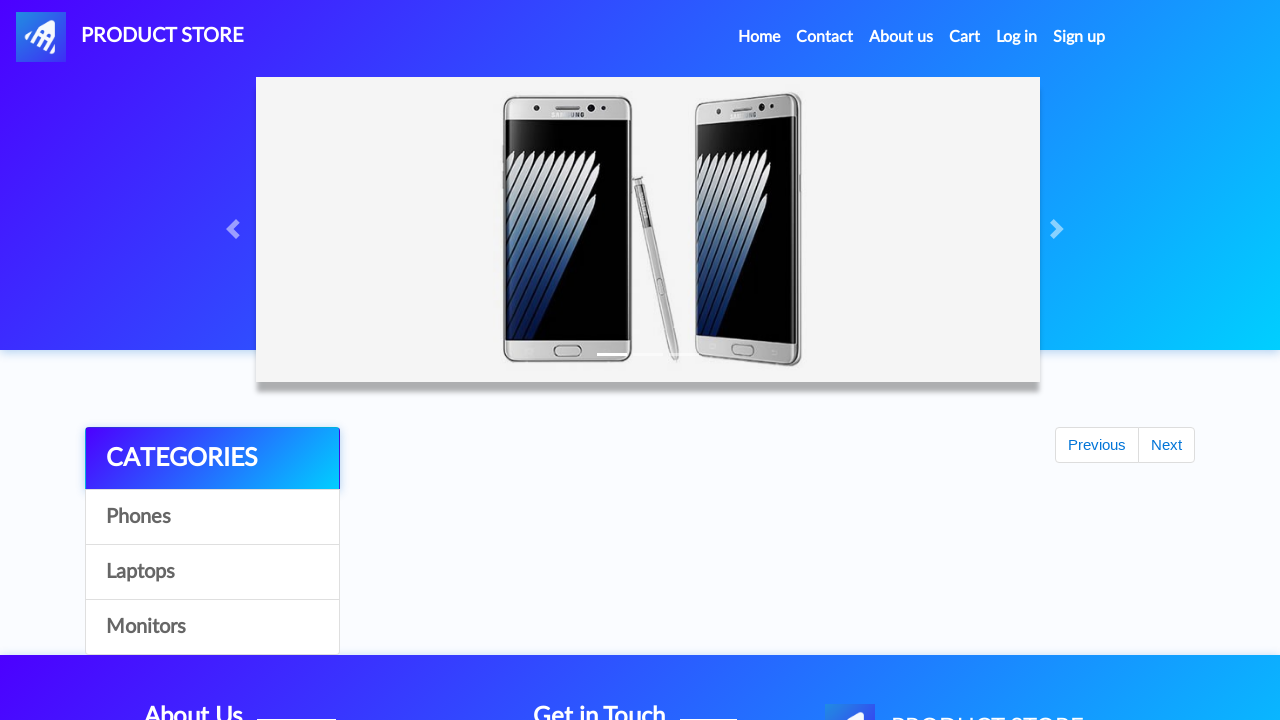

Verified page title matches expected value 'STORE'
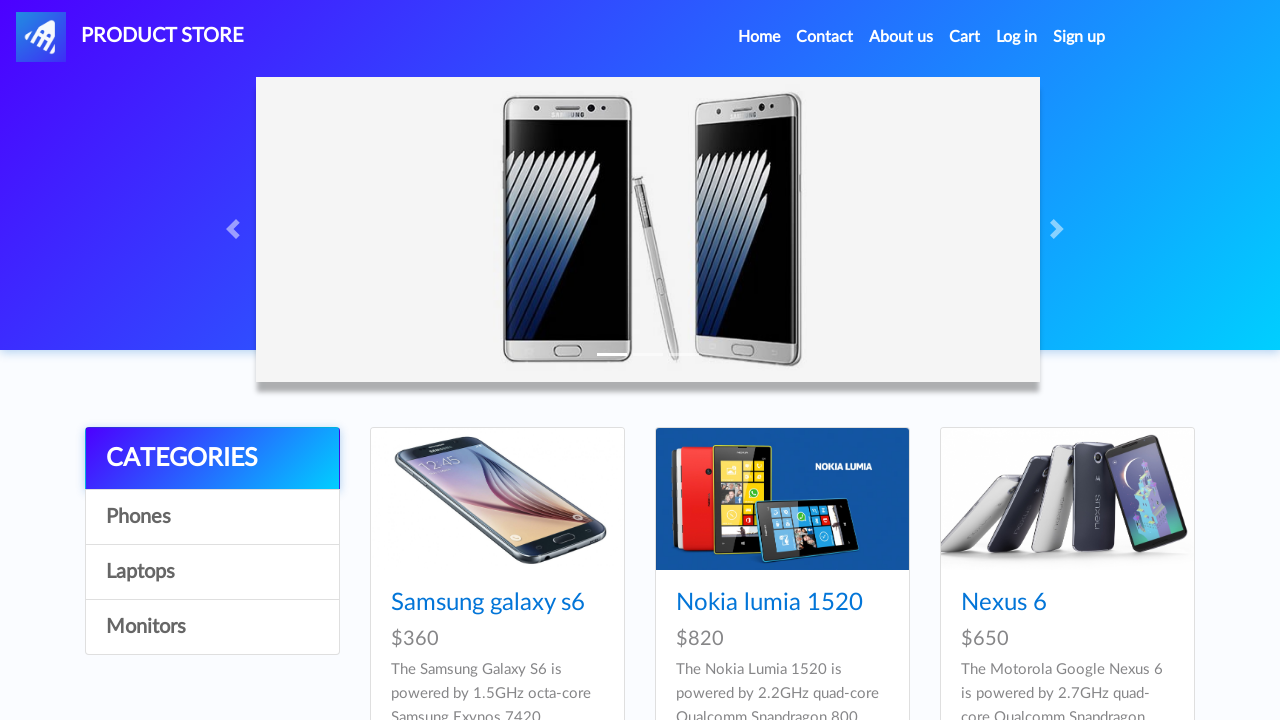

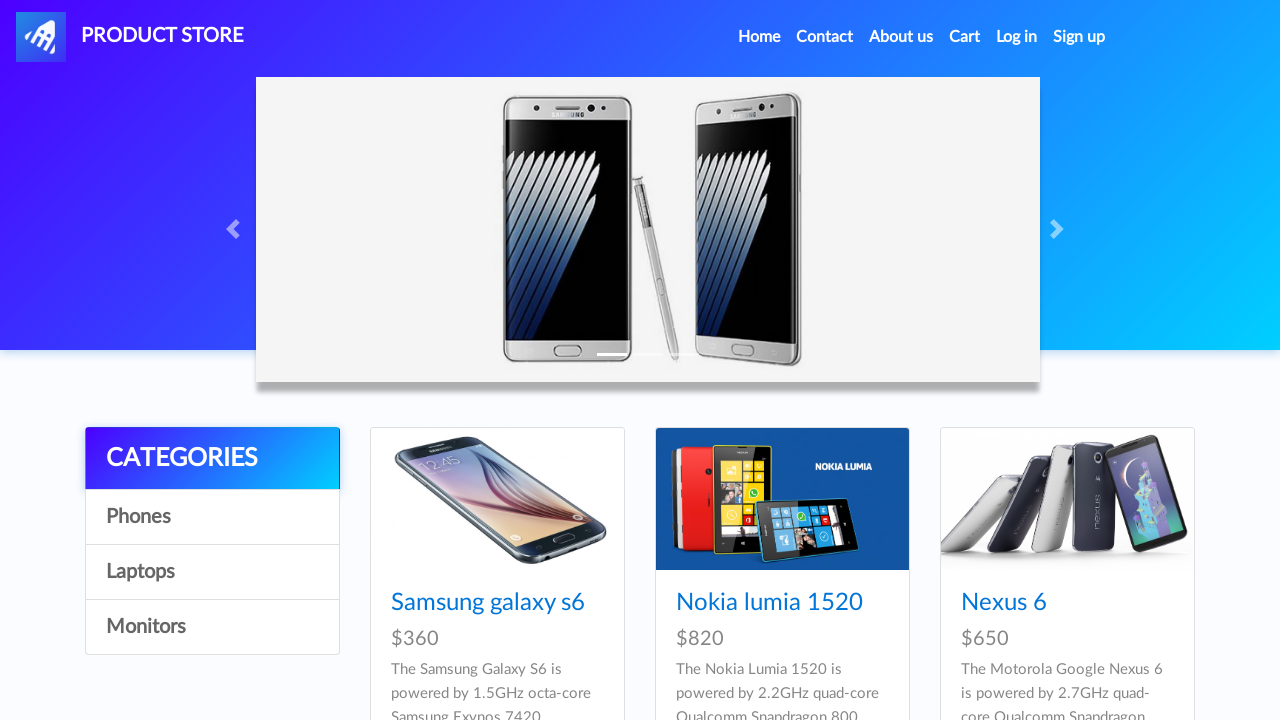